Tests e-commerce functionality by searching for products containing "ca", adding items to cart (including Cashews), and proceeding through checkout to place an order.

Starting URL: https://rahulshettyacademy.com/seleniumPractise/#/

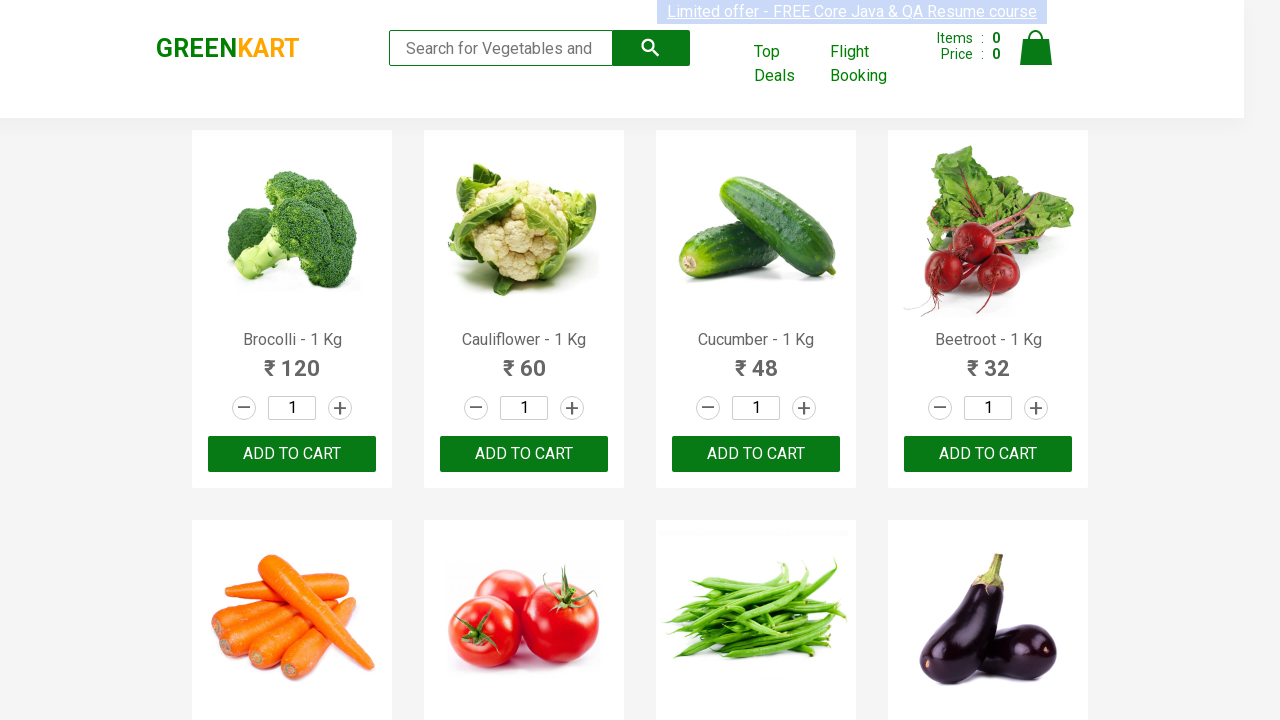

Filled search box with 'ca' to filter products on .search-keyword
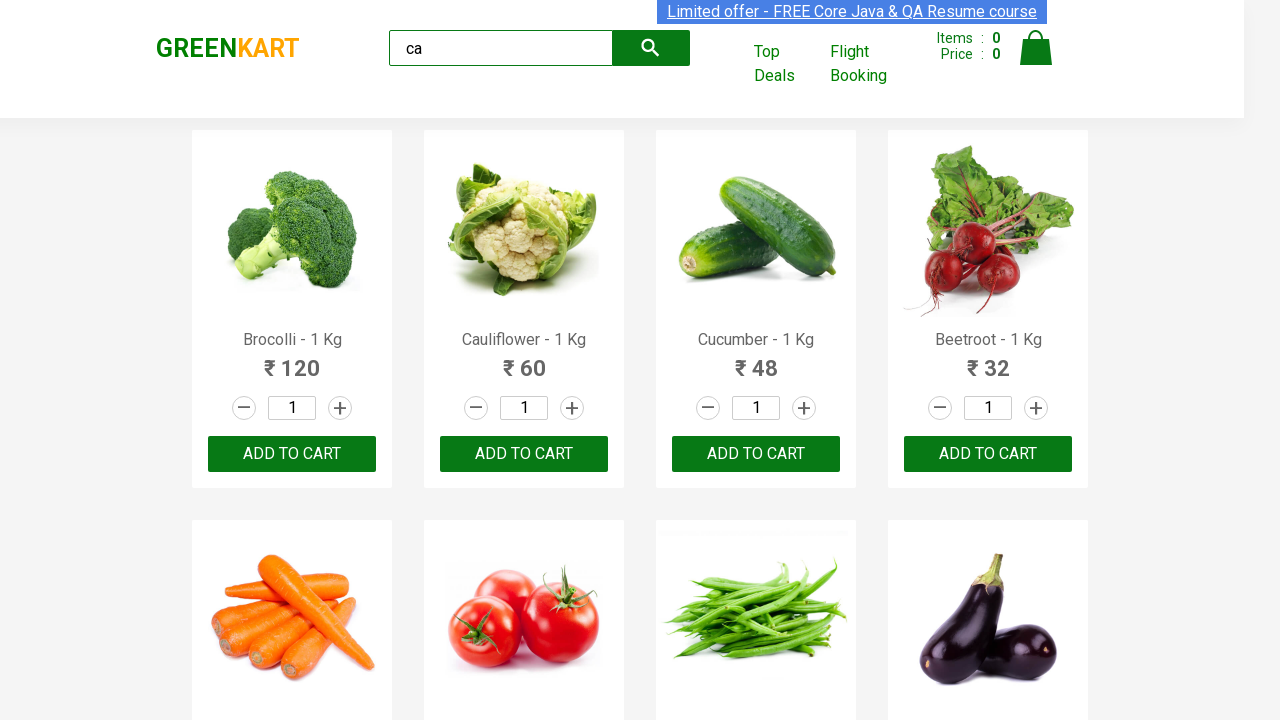

Waited 2 seconds for products to load
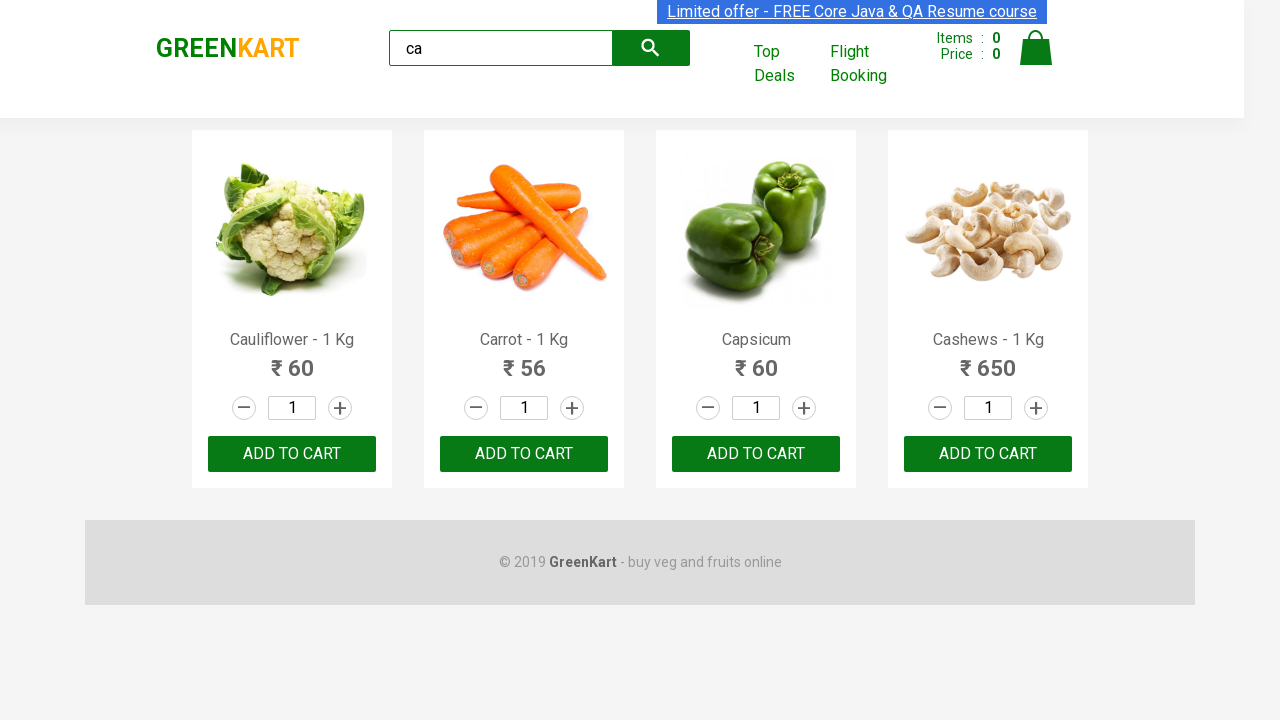

Verified product elements are displayed
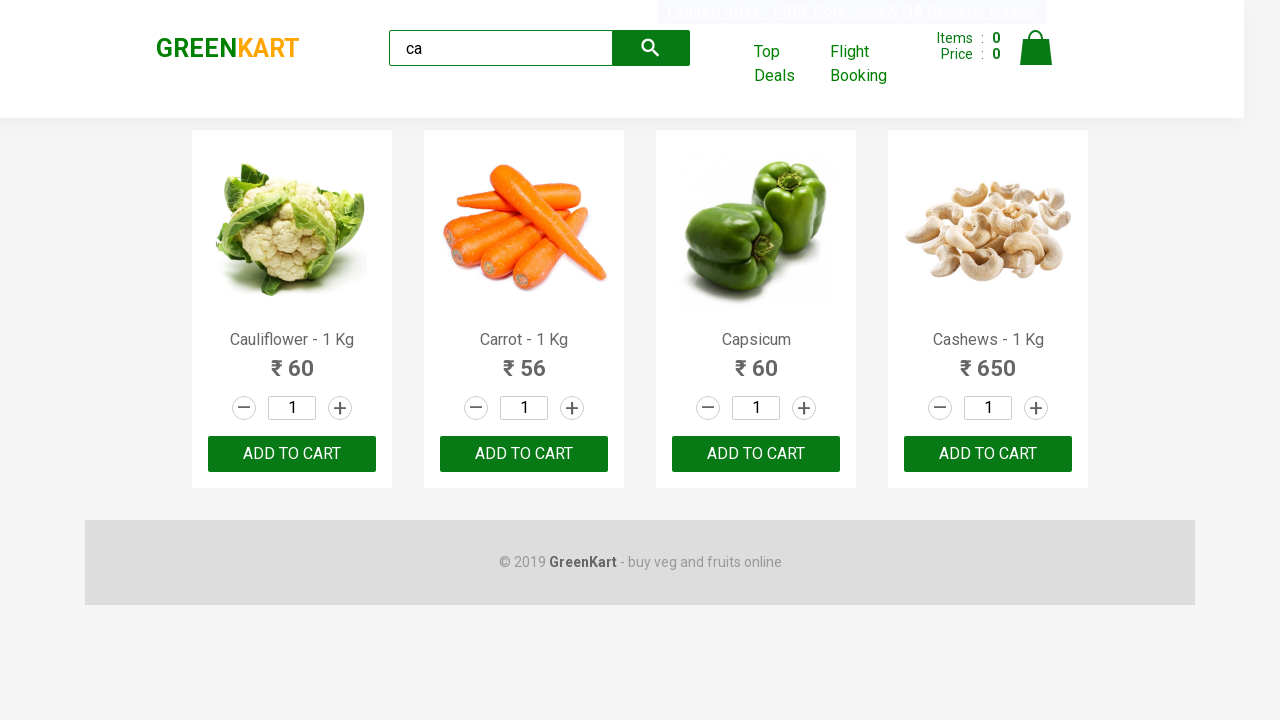

Clicked 'ADD TO CART' button on the third product at (756, 454) on .products .product >> nth=2 >> button:has-text('ADD TO CART')
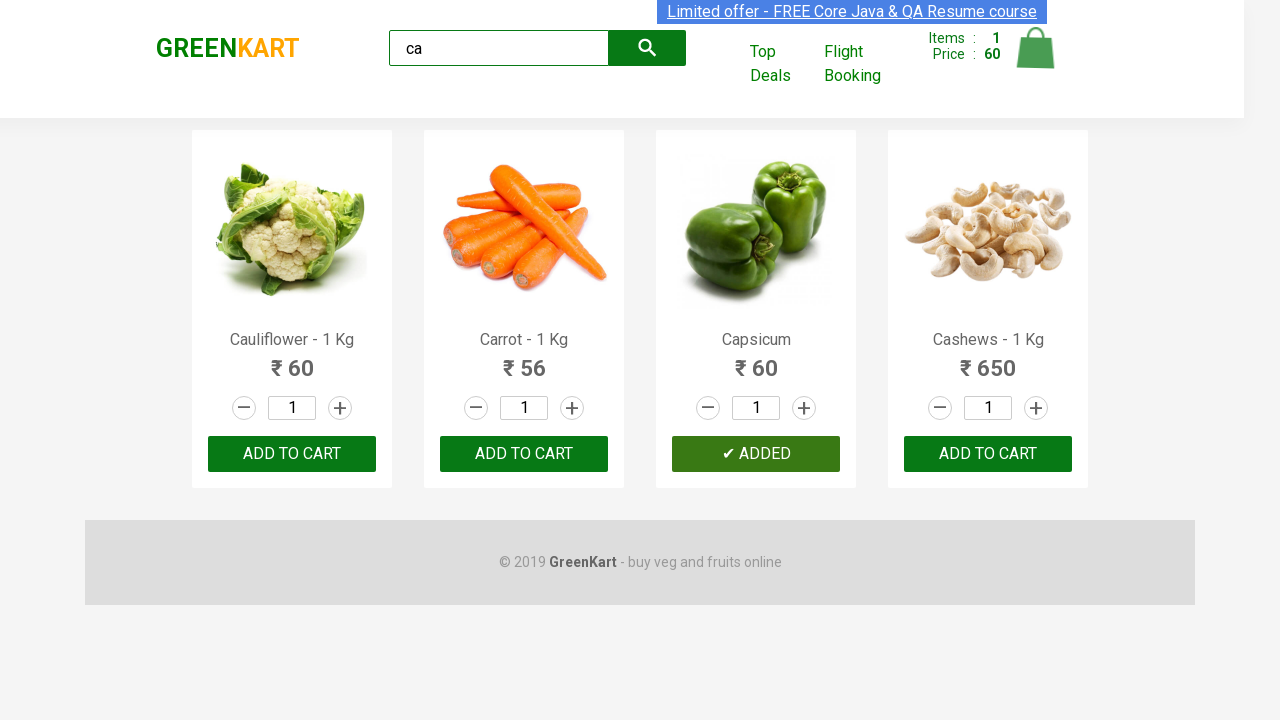

Found and clicked 'ADD TO CART' for Cashews product at (988, 454) on .products .product >> nth=3 >> button
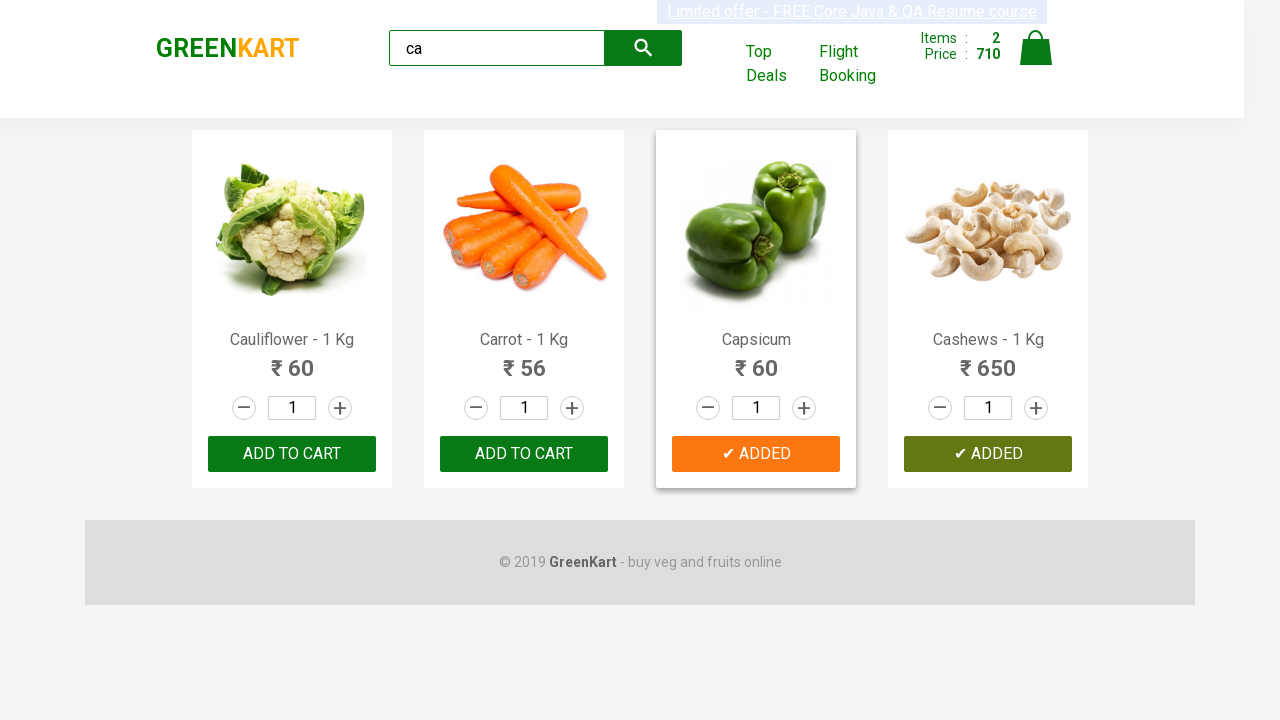

Clicked cart icon to view shopping cart at (1036, 48) on .cart-icon > img
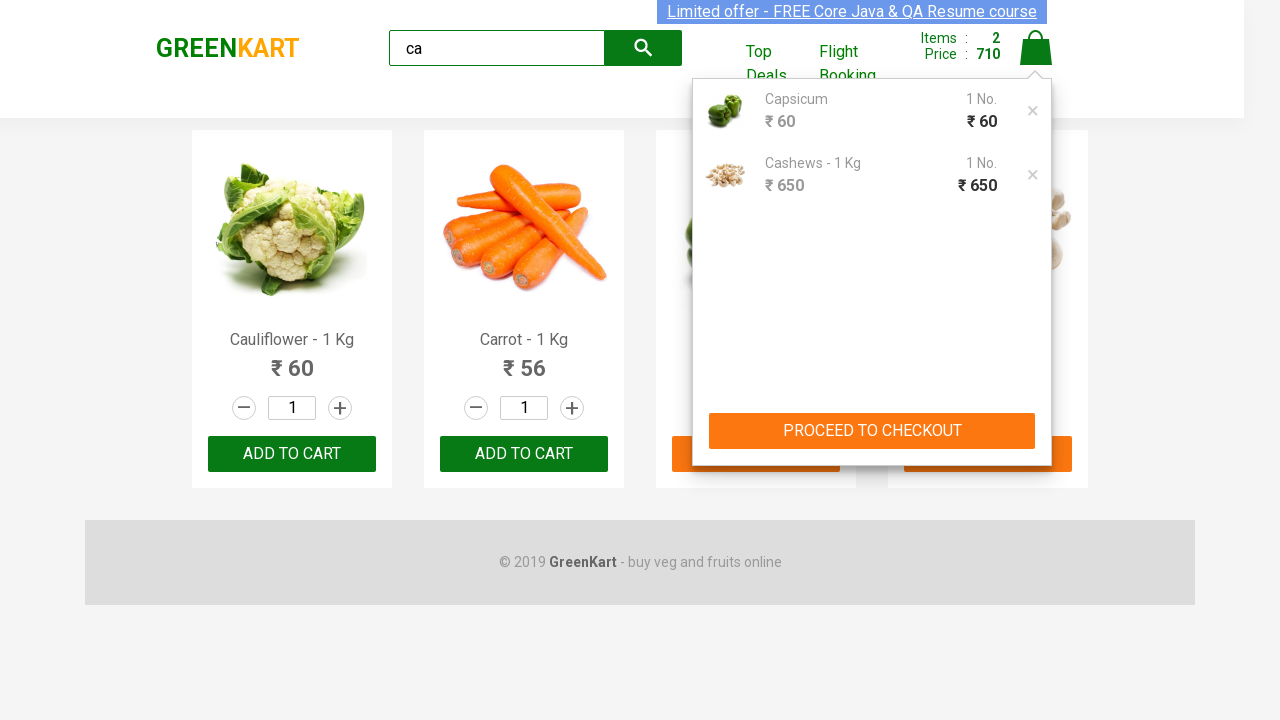

Clicked 'PROCEED TO CHECKOUT' button at (872, 431) on text=PROCEED TO CHECKOUT
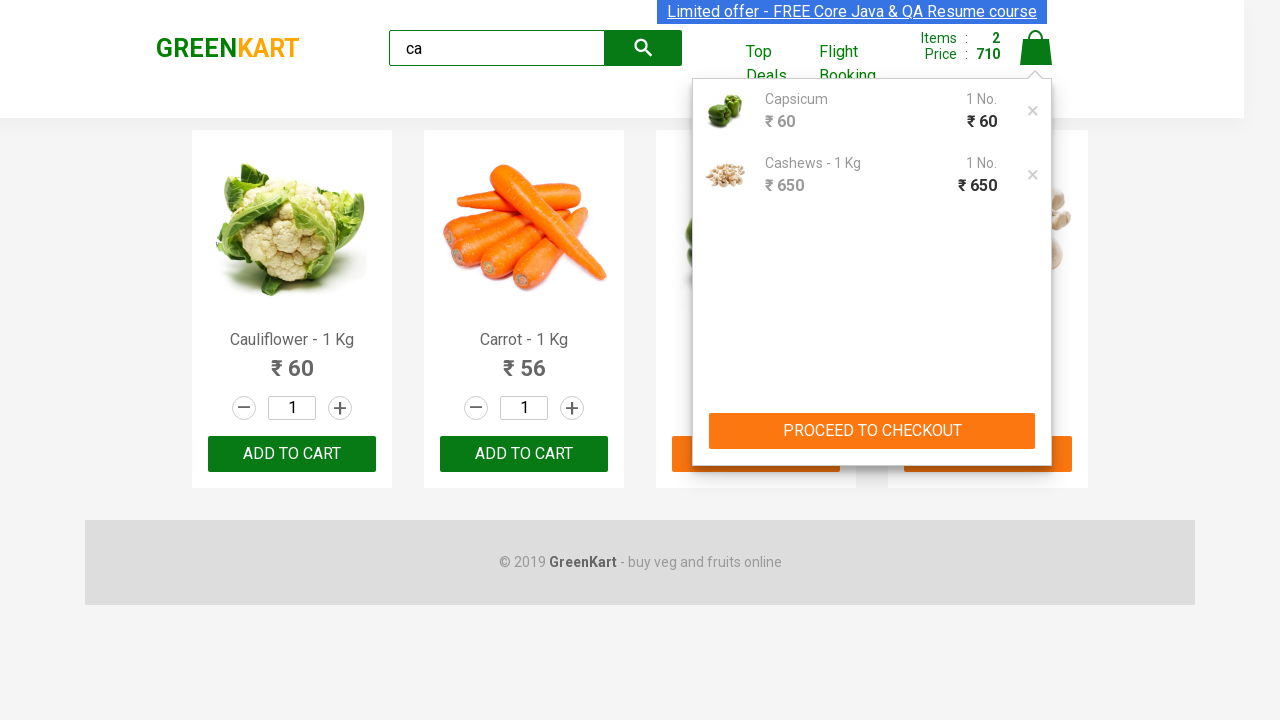

Clicked 'Place Order' button to complete purchase at (1036, 491) on text=Place Order
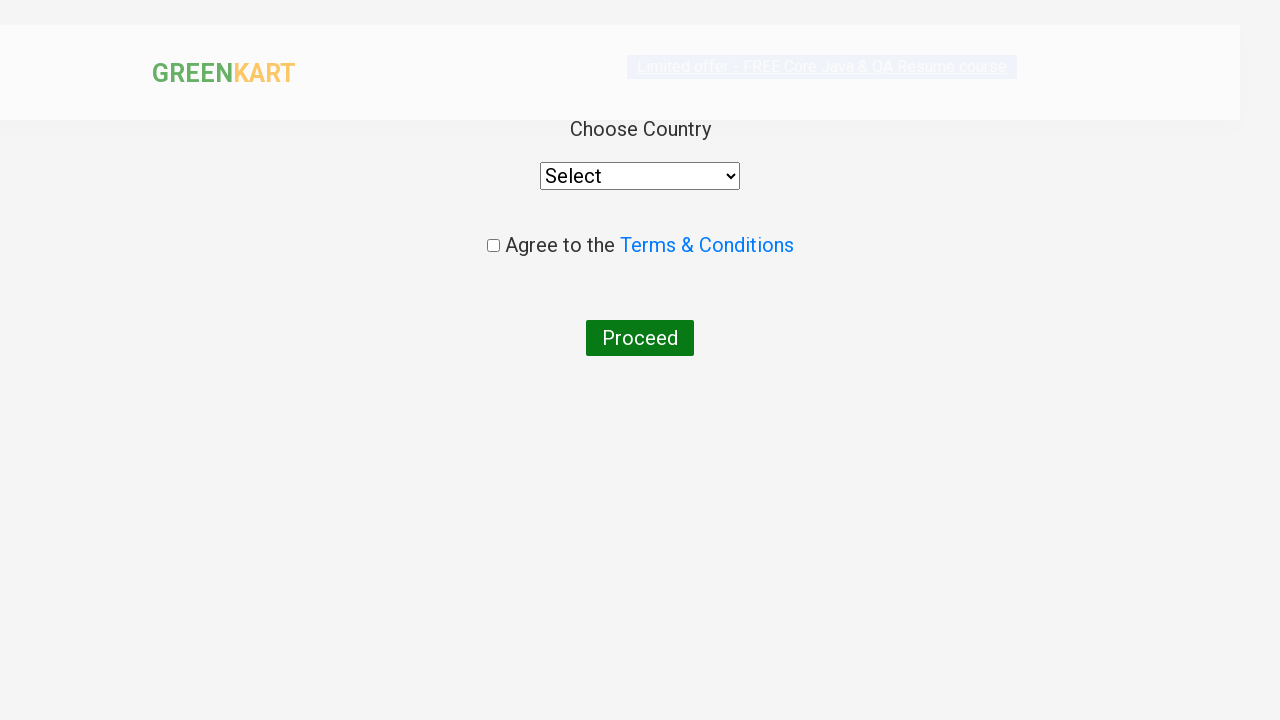

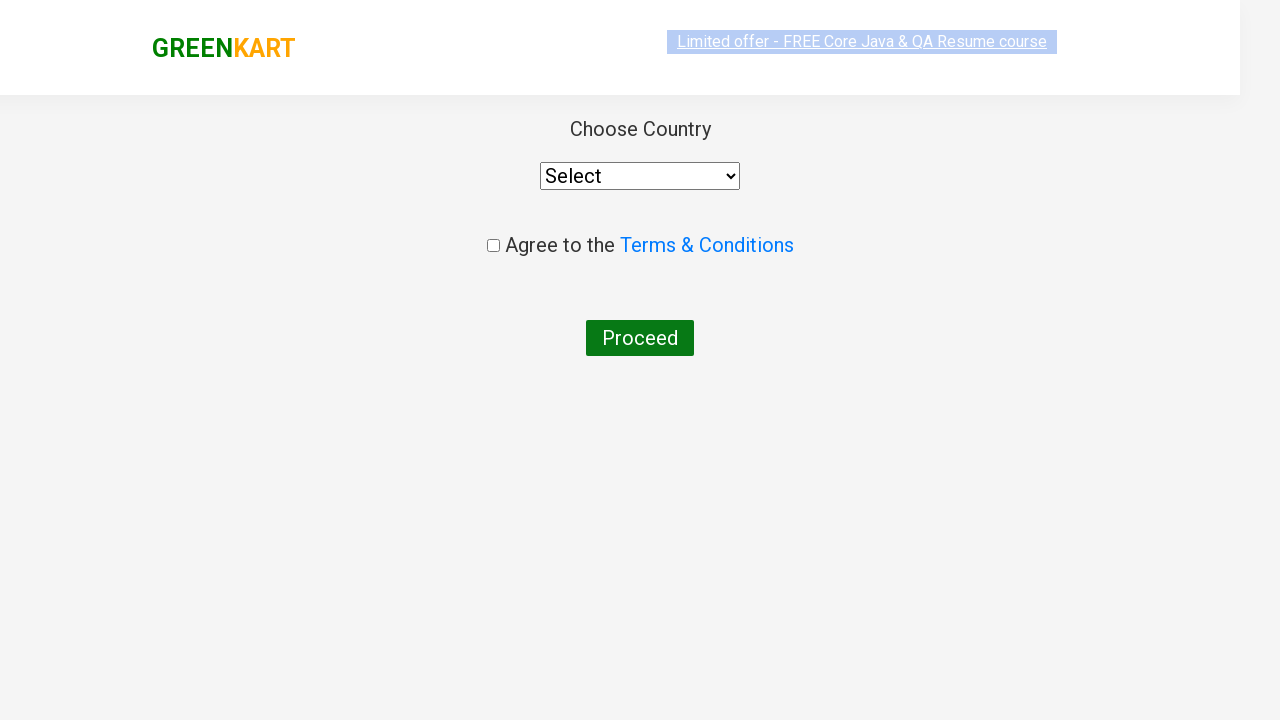